Tests checkbox functionality by clicking on the first checkbox and verifying it is selected

Starting URL: https://the-internet.herokuapp.com/checkboxes

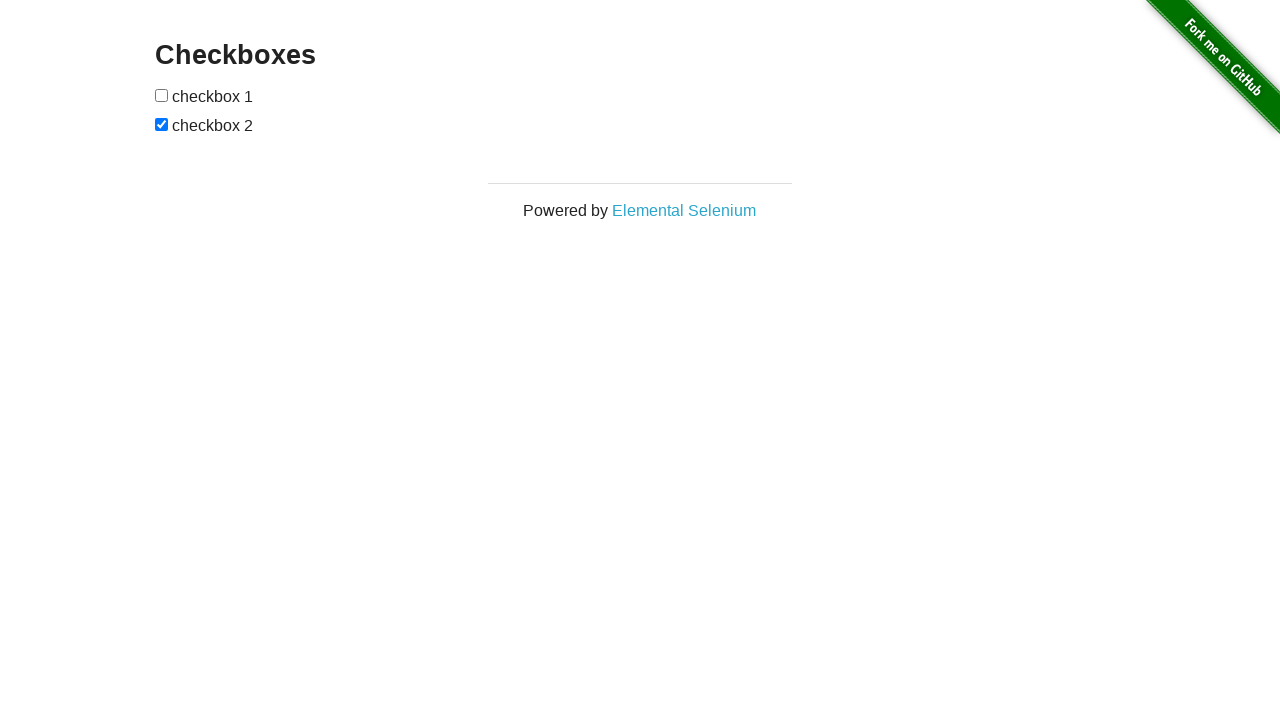

Waited for checkboxes to be visible on the page
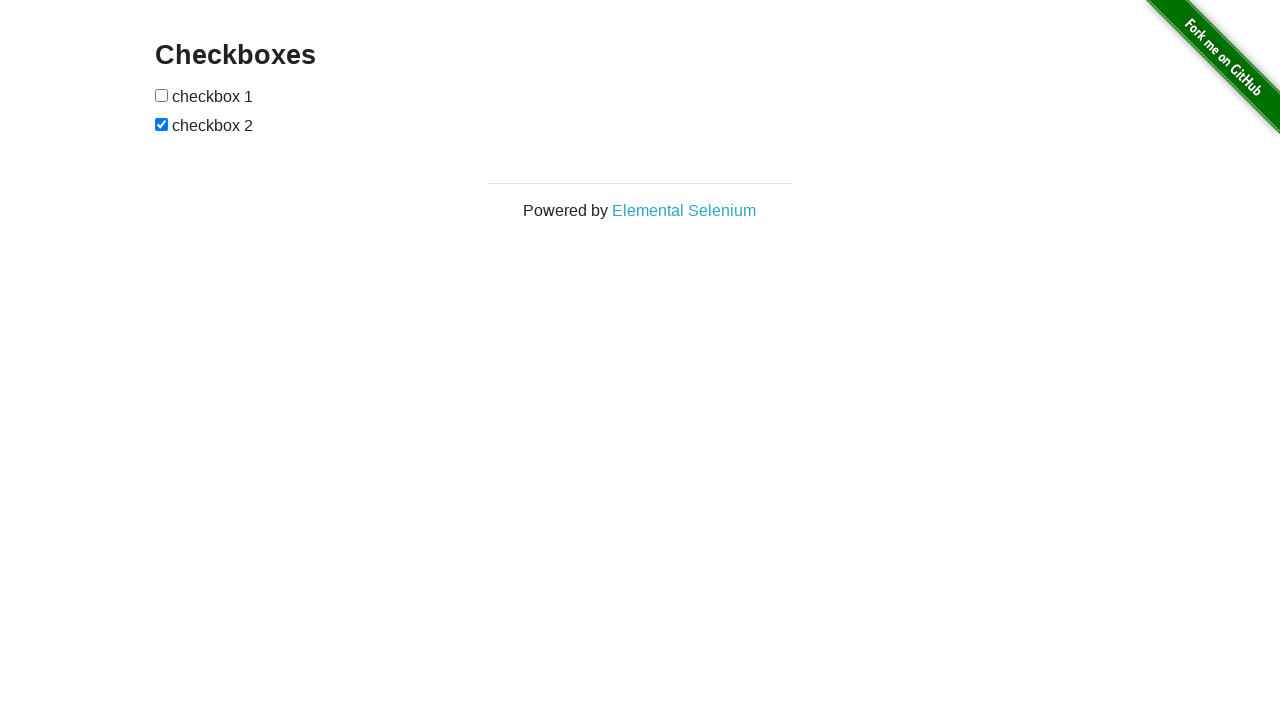

Retrieved all checkbox elements from the page
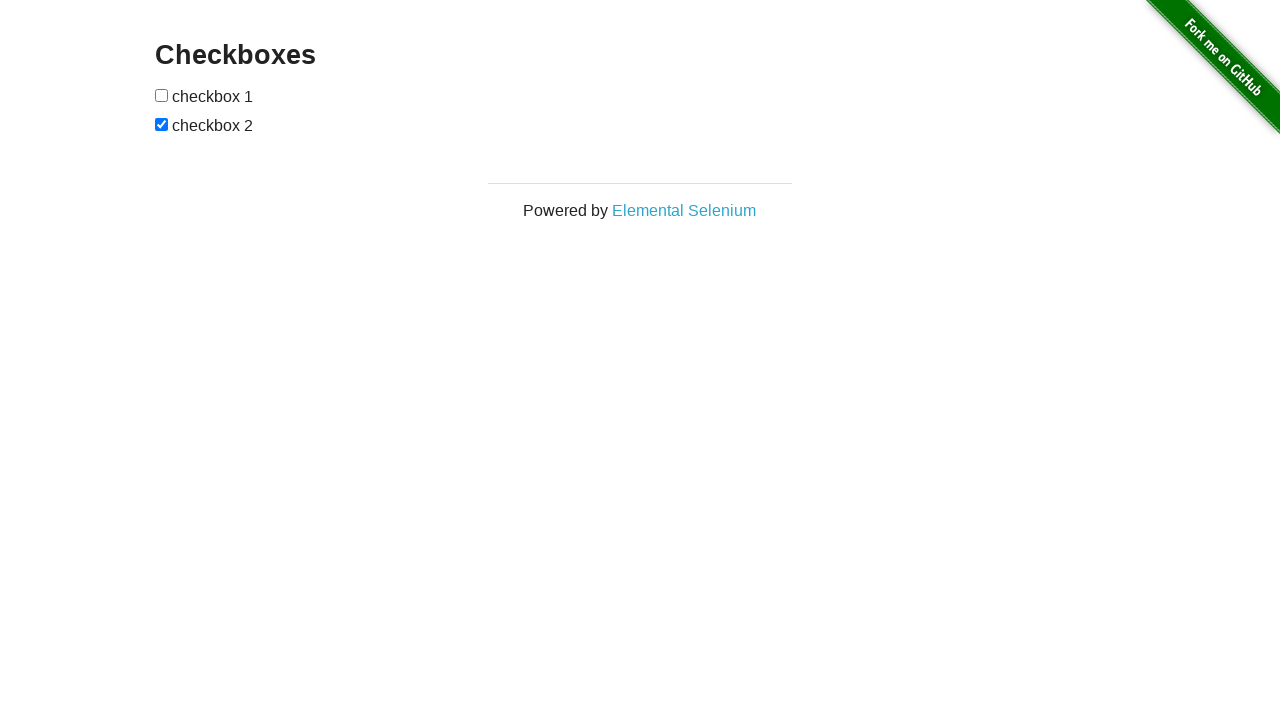

Selected the first checkbox from the list
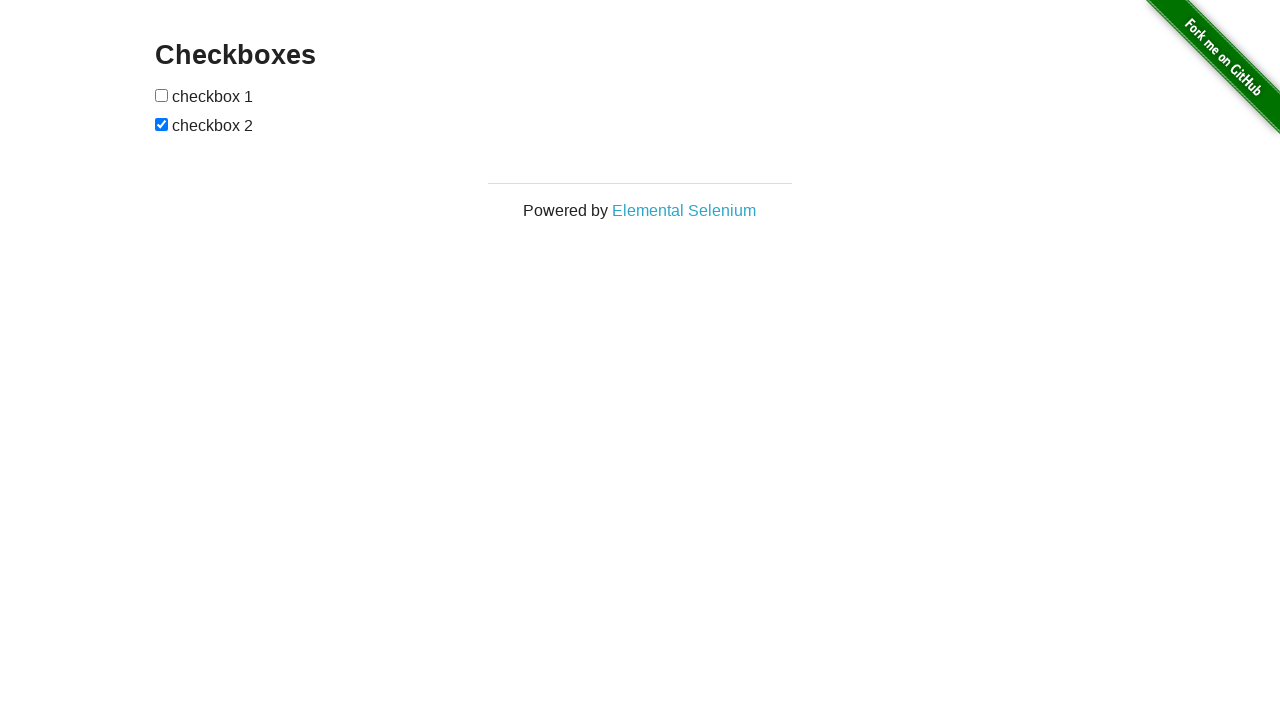

Clicked on the first checkbox at (162, 95) on #checkboxes input >> nth=0
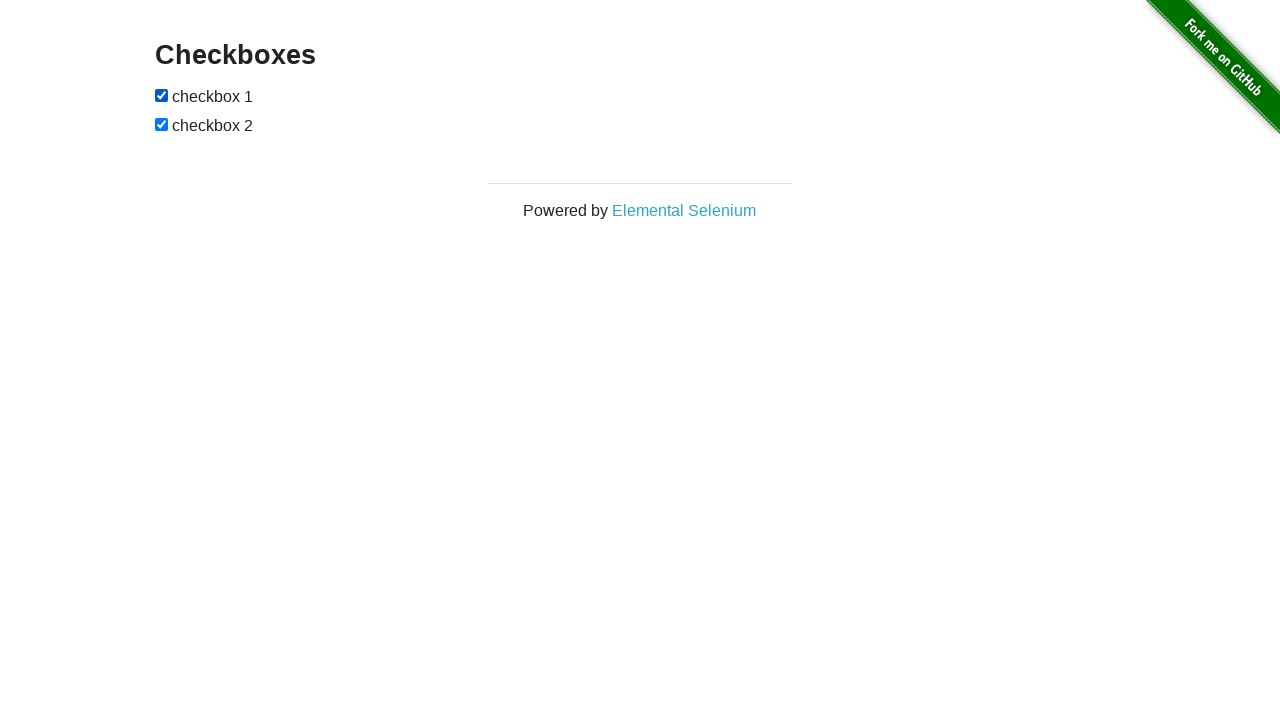

Verified that the first checkbox is now selected
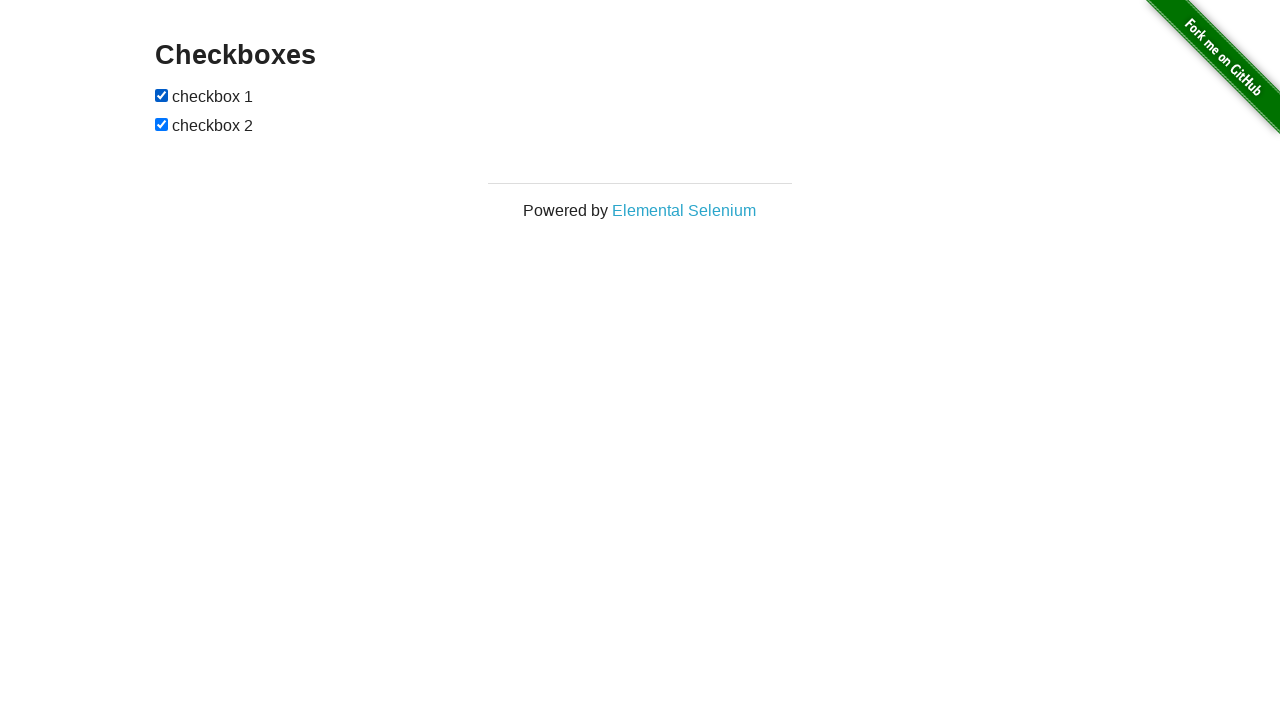

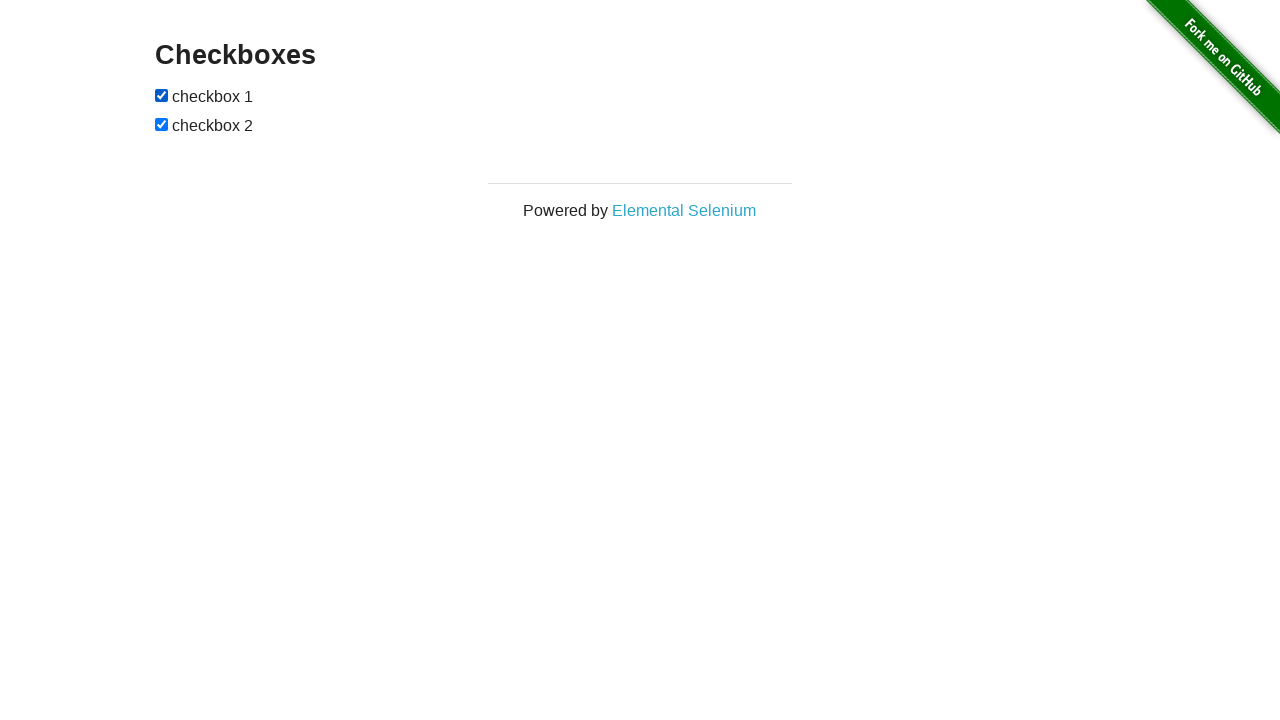